Tests that an error message appears when submitting the form with a blank first name

Starting URL: https://www.myrapname.com

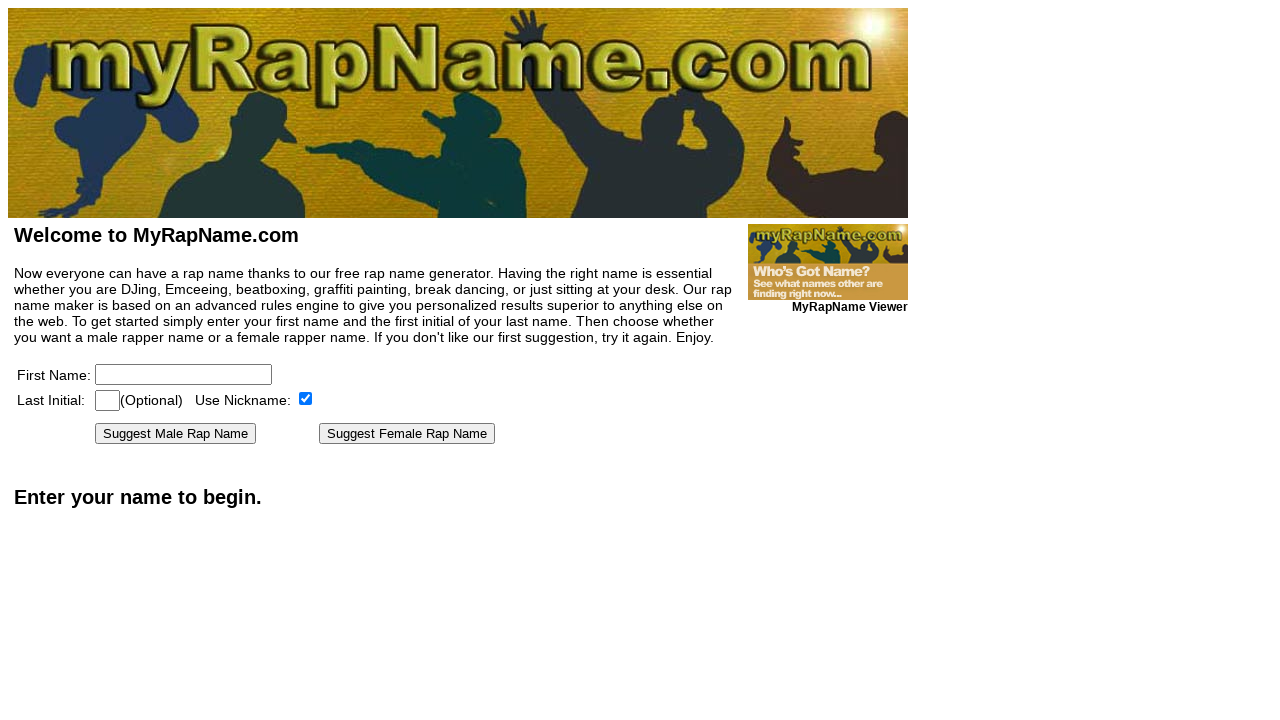

Navigated to https://www.myrapname.com
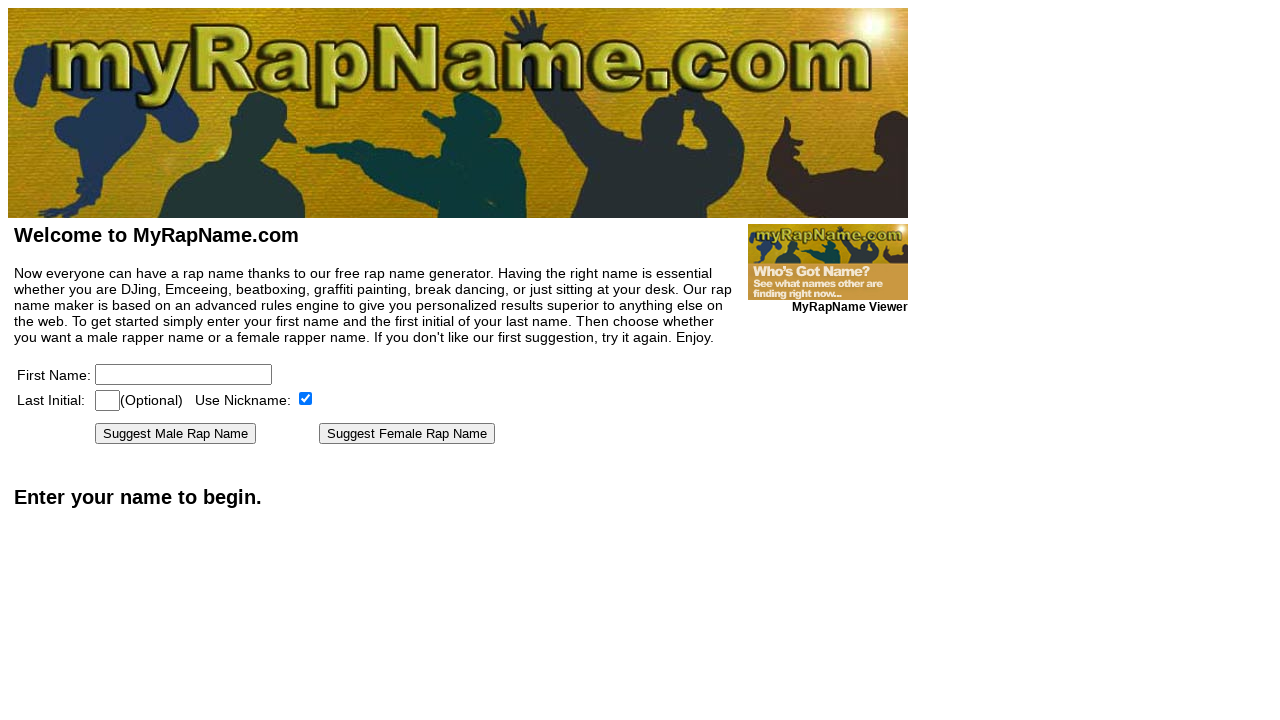

Filled last initial field with 'M' on [name=lastinitial]
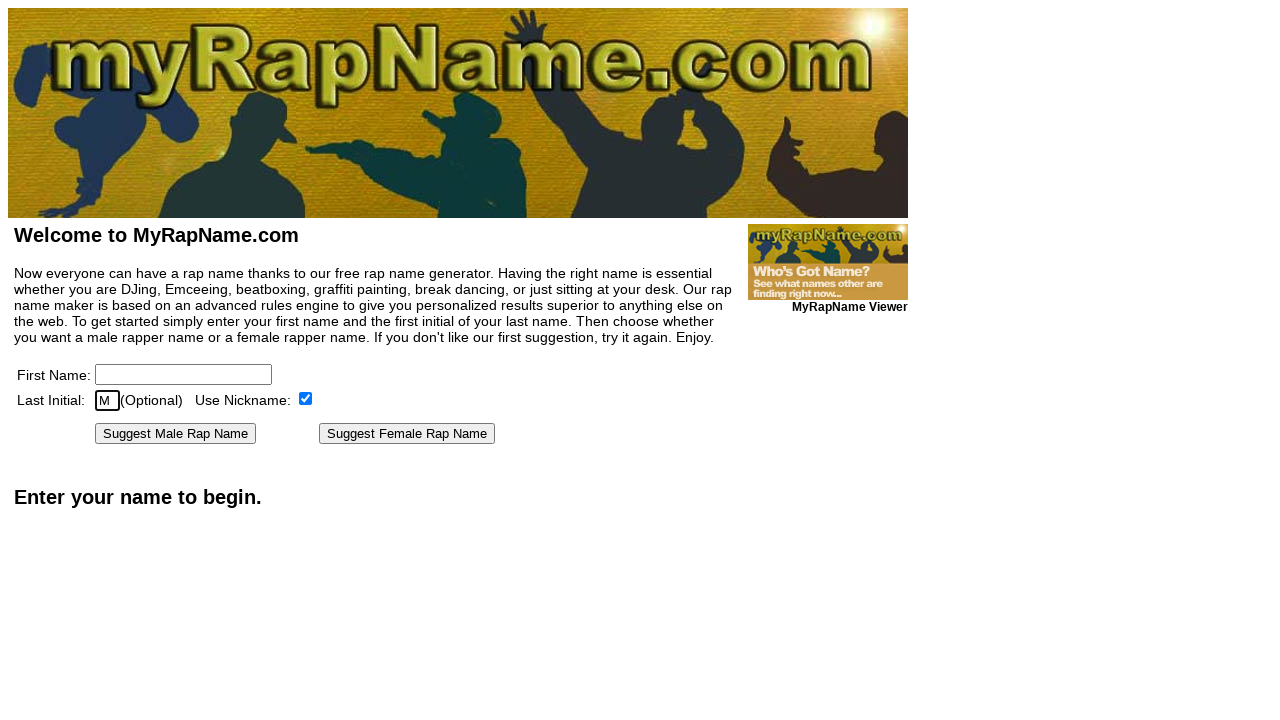

Clicked 'Suggest Male Rap Name' button with blank first name at (176, 434) on text=Suggest Male Rap Name
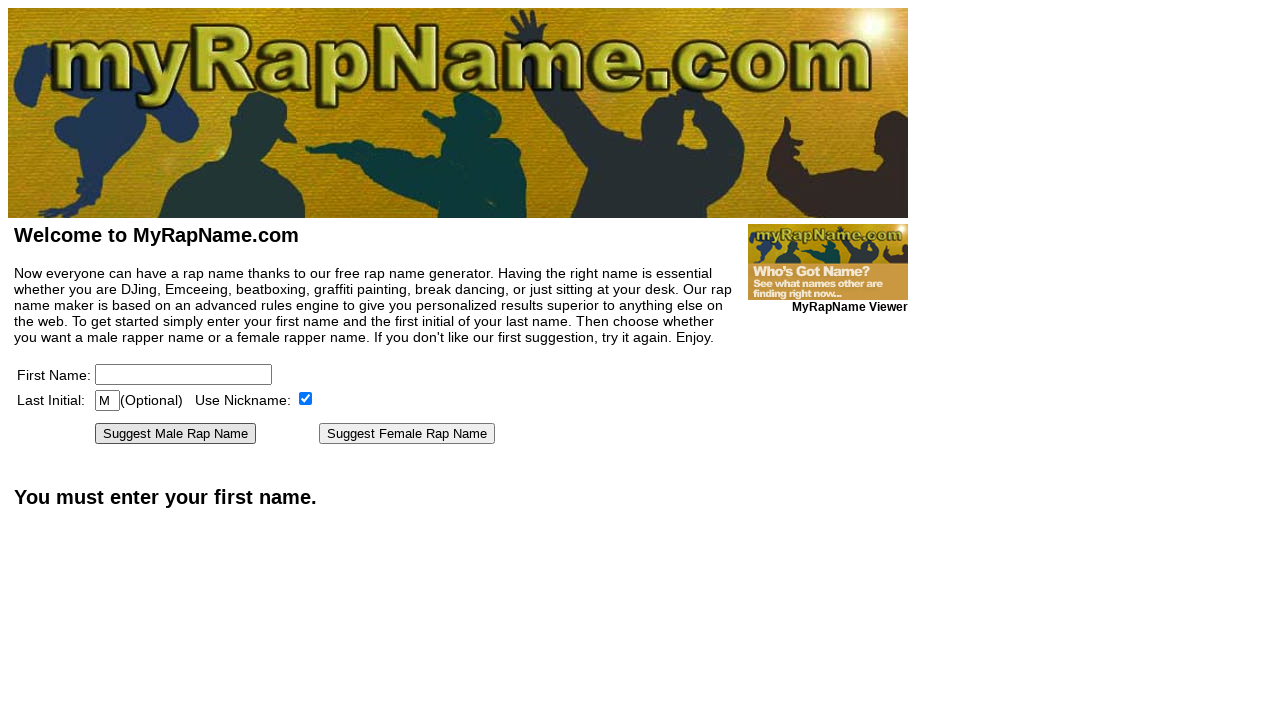

Error message appeared after form submission attempt
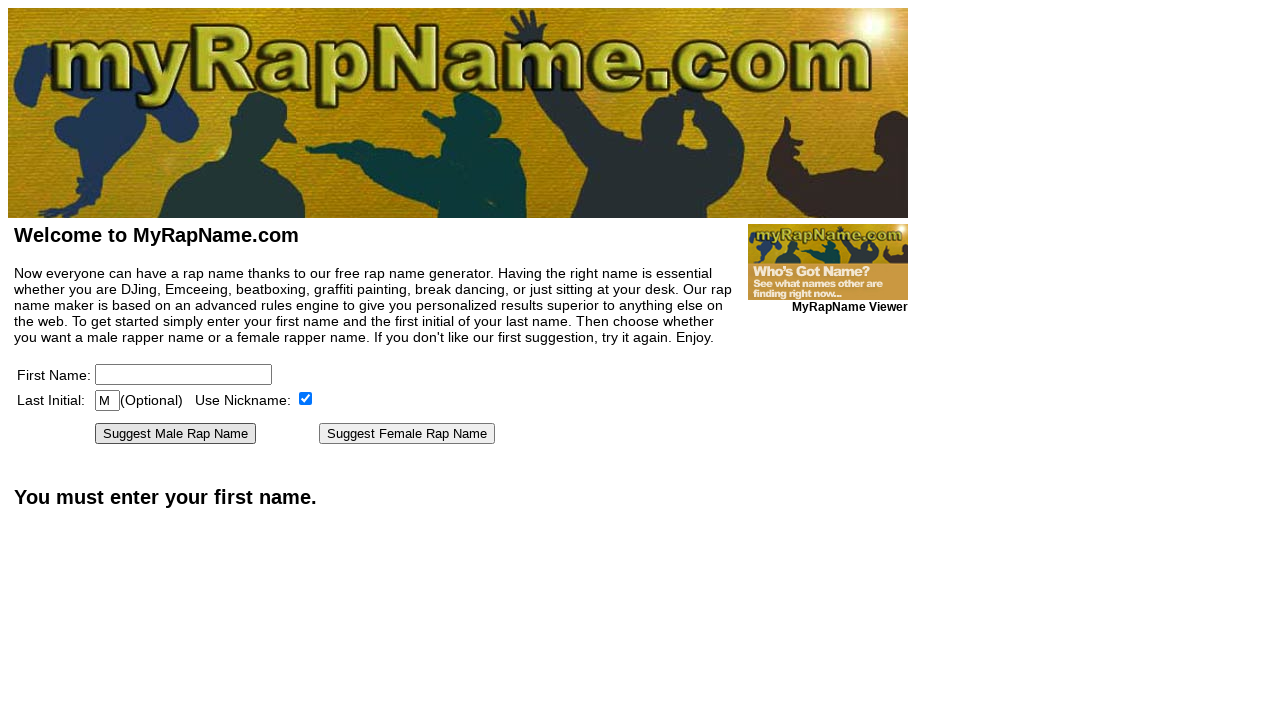

Verified error message is visible: 'You must enter your first name'
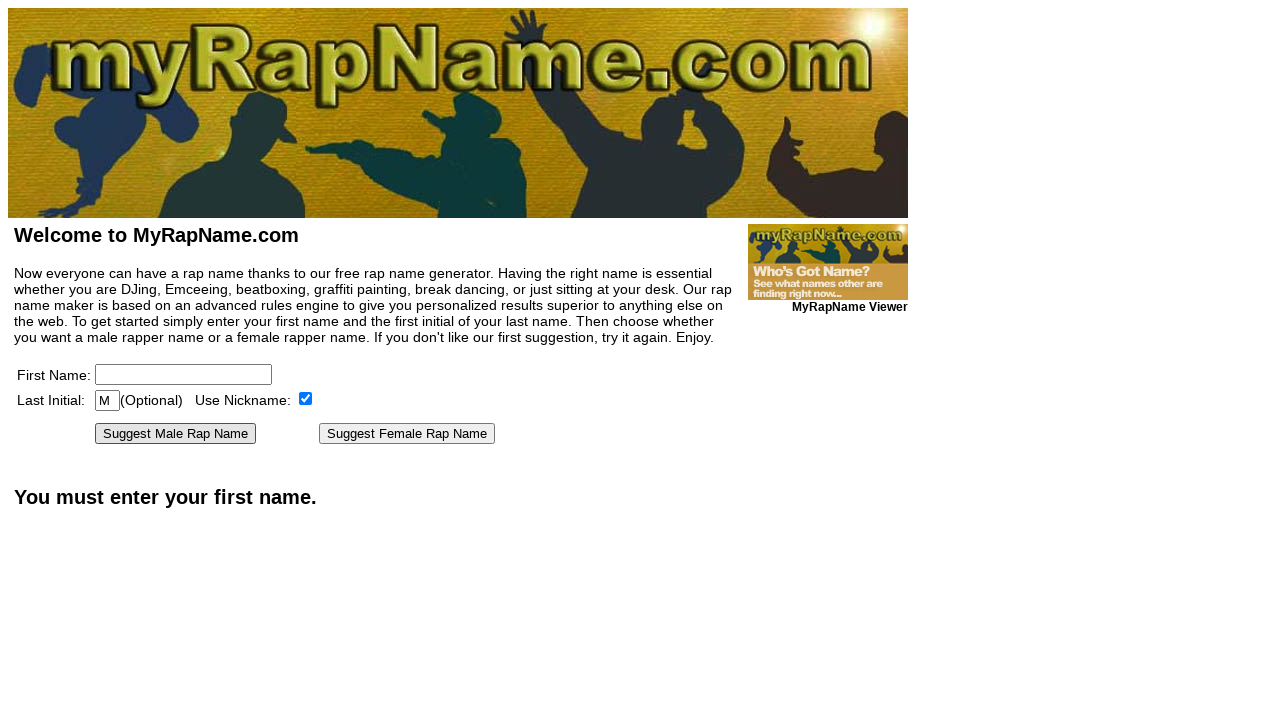

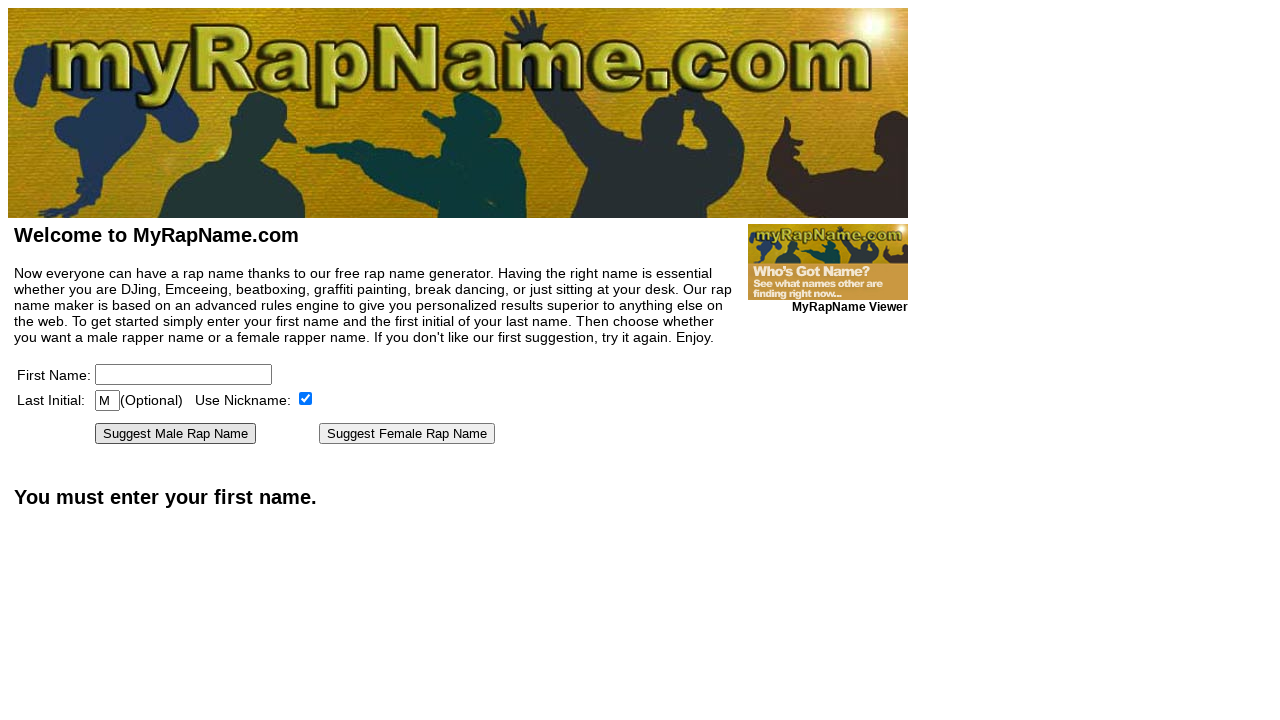